Tests single select dropdown by selecting items by index and visible text

Starting URL: http://antoniotrindade.com.br/treinoautomacao/elementsweb.html

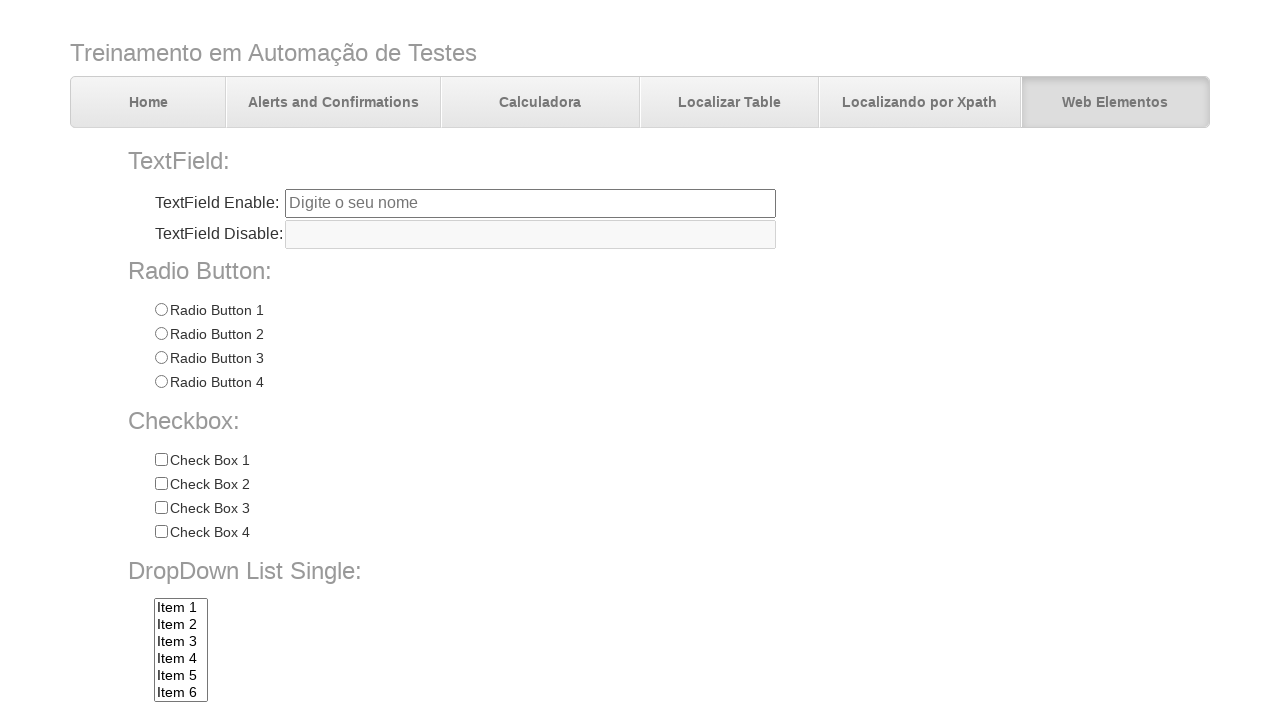

Selected first item by index in single select dropdown on select[name='dropdownlist']
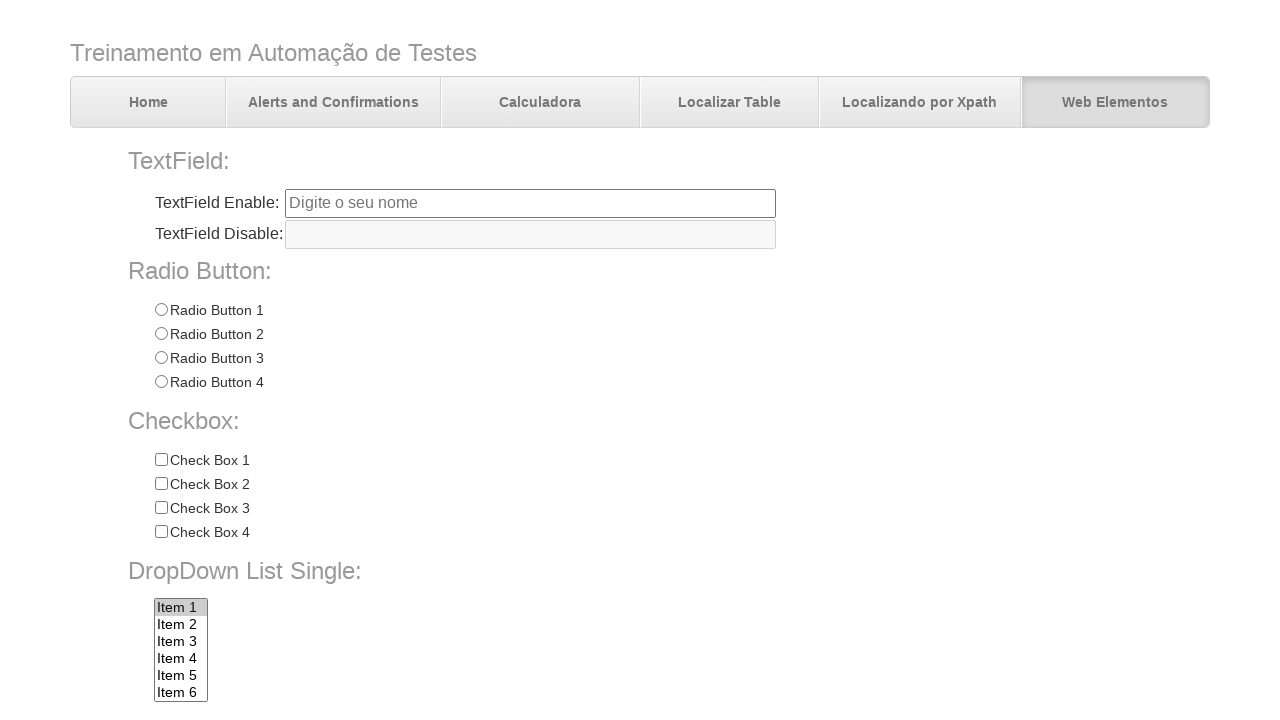

Selected Item 7 by visible text in single select dropdown on select[name='dropdownlist']
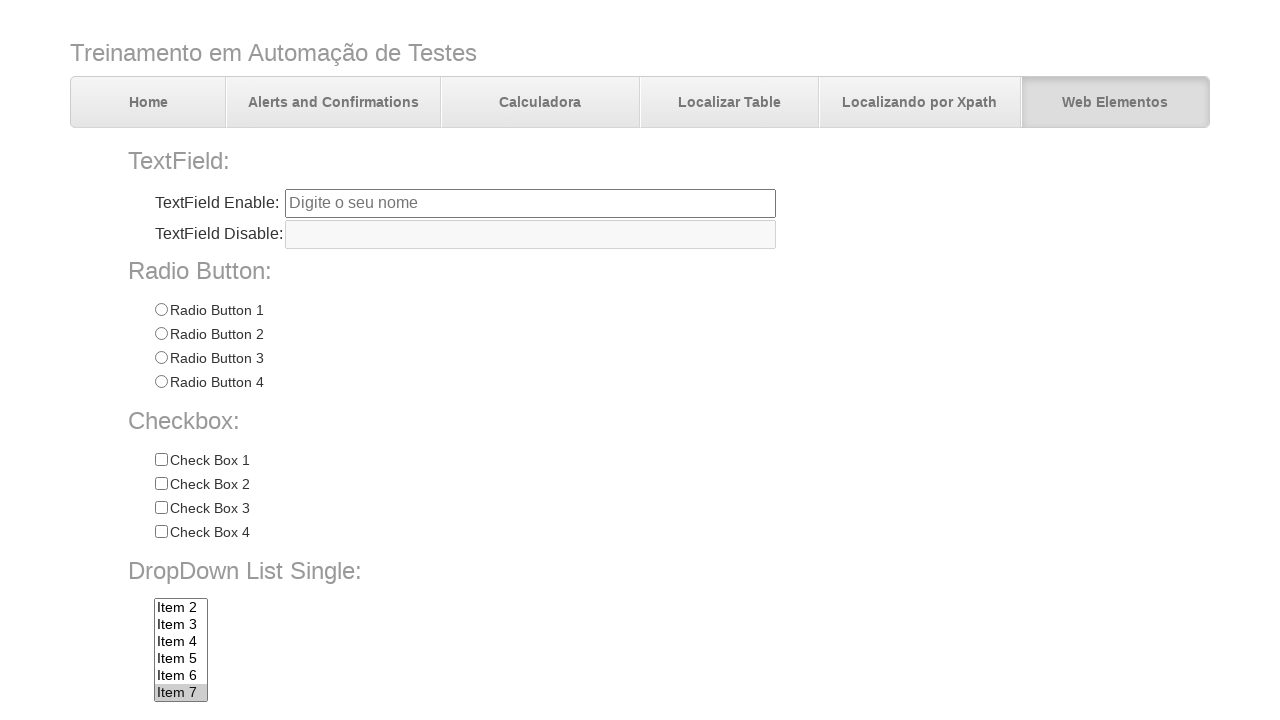

Retrieved selected value from dropdown to verify Item 7 is selected
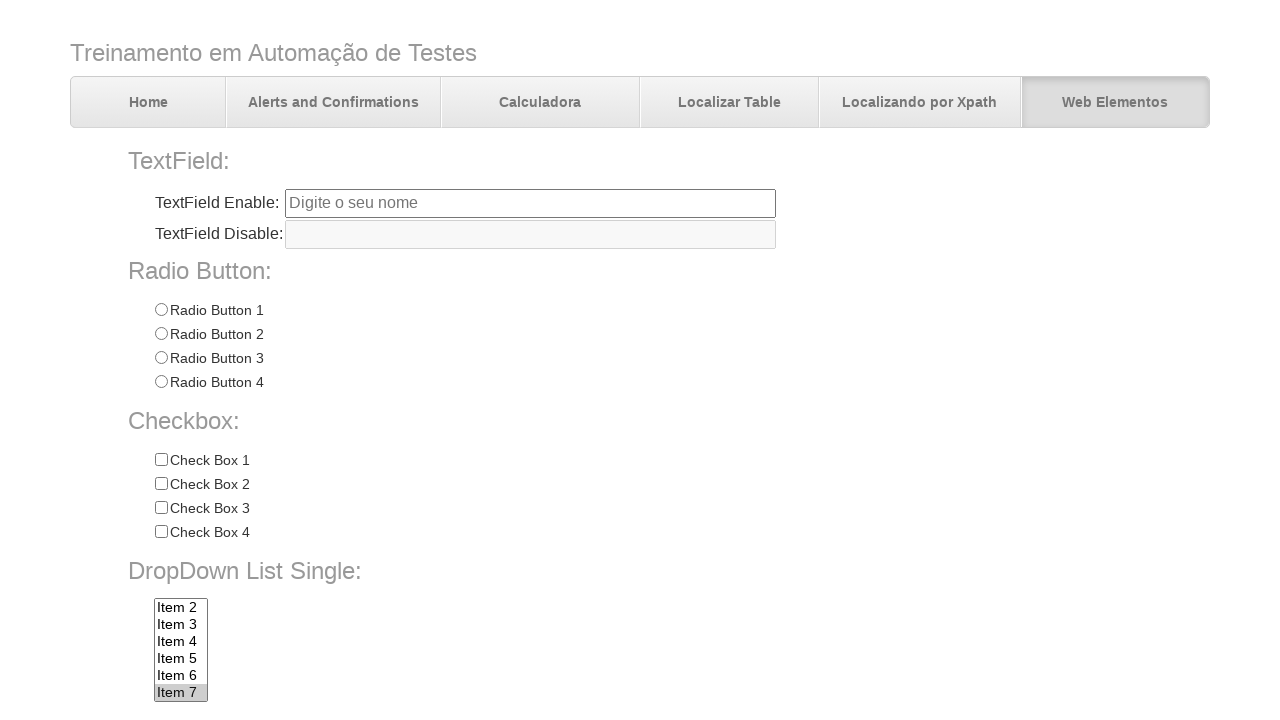

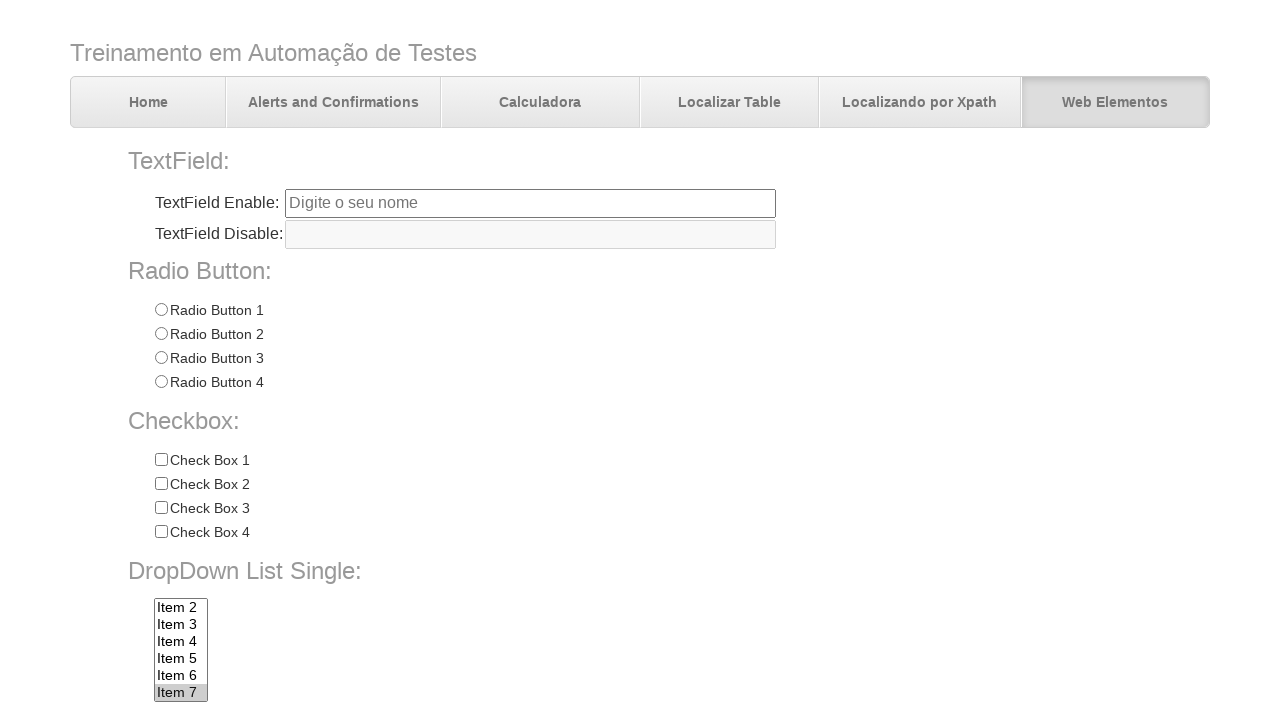